Tests navigation to Tech Excellence page by clicking the link in the footer

Starting URL: https://www.lambdaworks.io

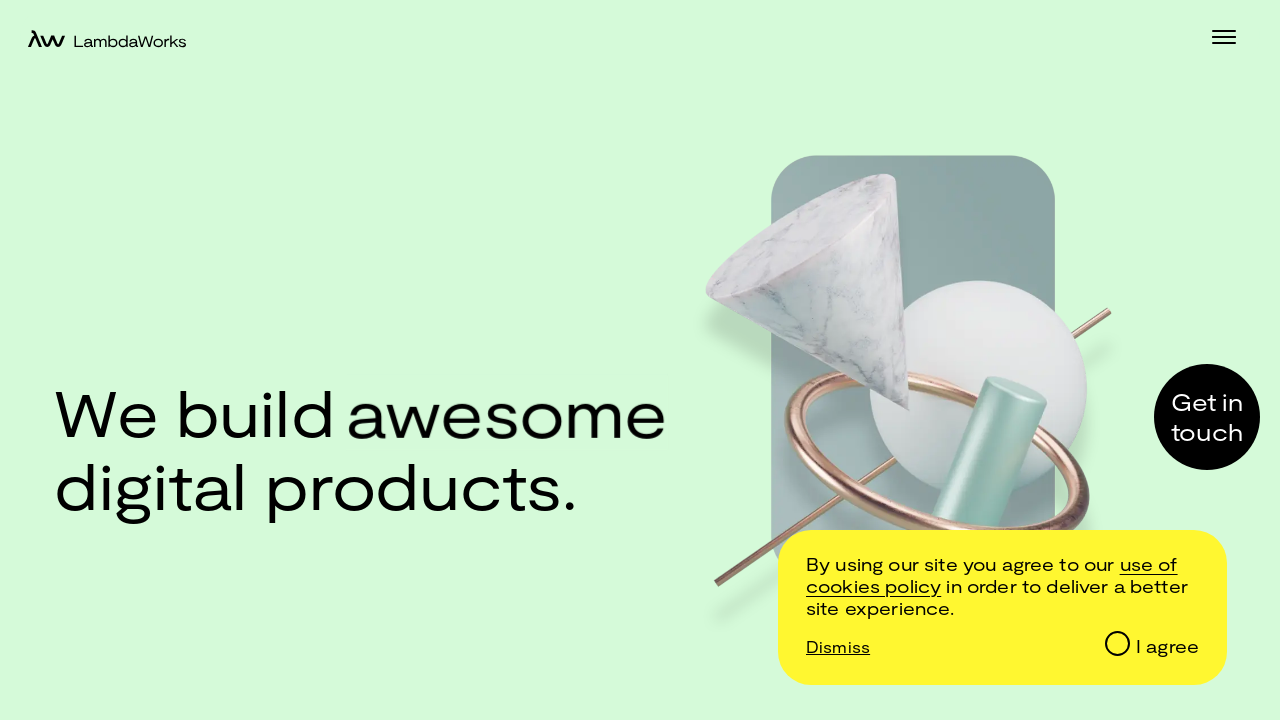

Navigated to lambdaworks.io home page
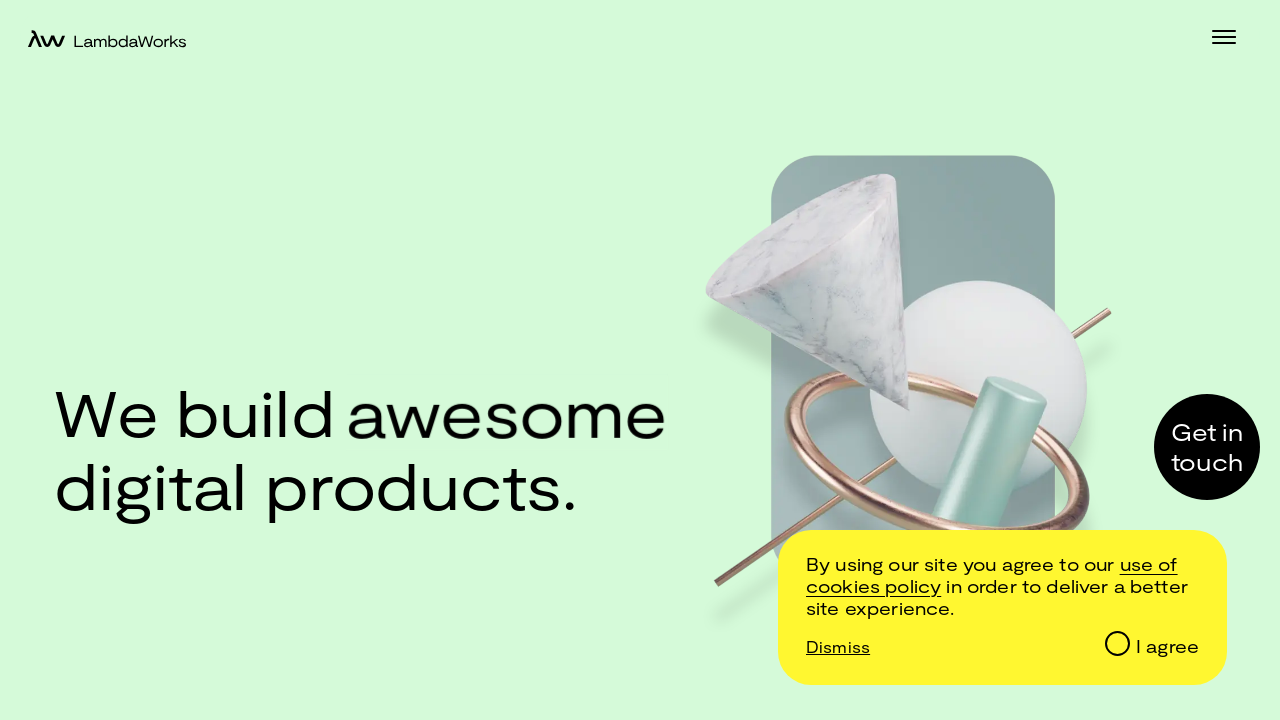

Clicked Tech Excellence link in footer at (157, 543) on footer >> text=Tech Excellence
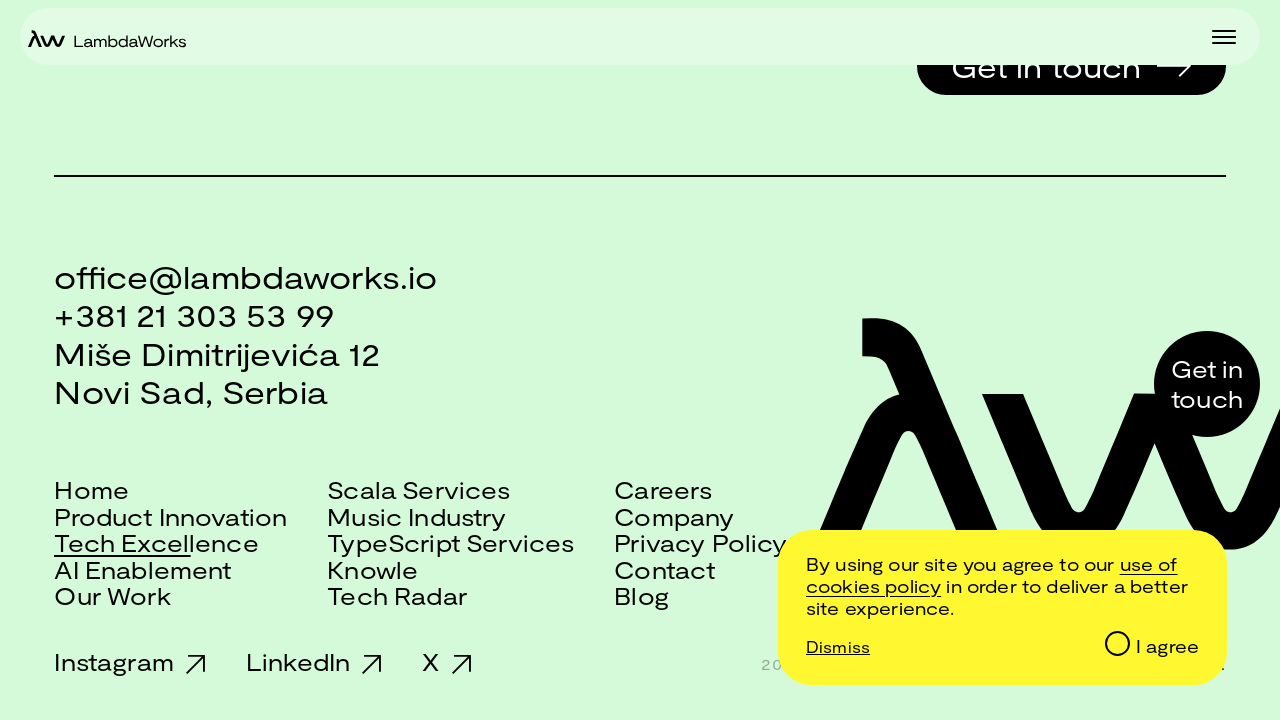

Successfully navigated to Tech Excellence page
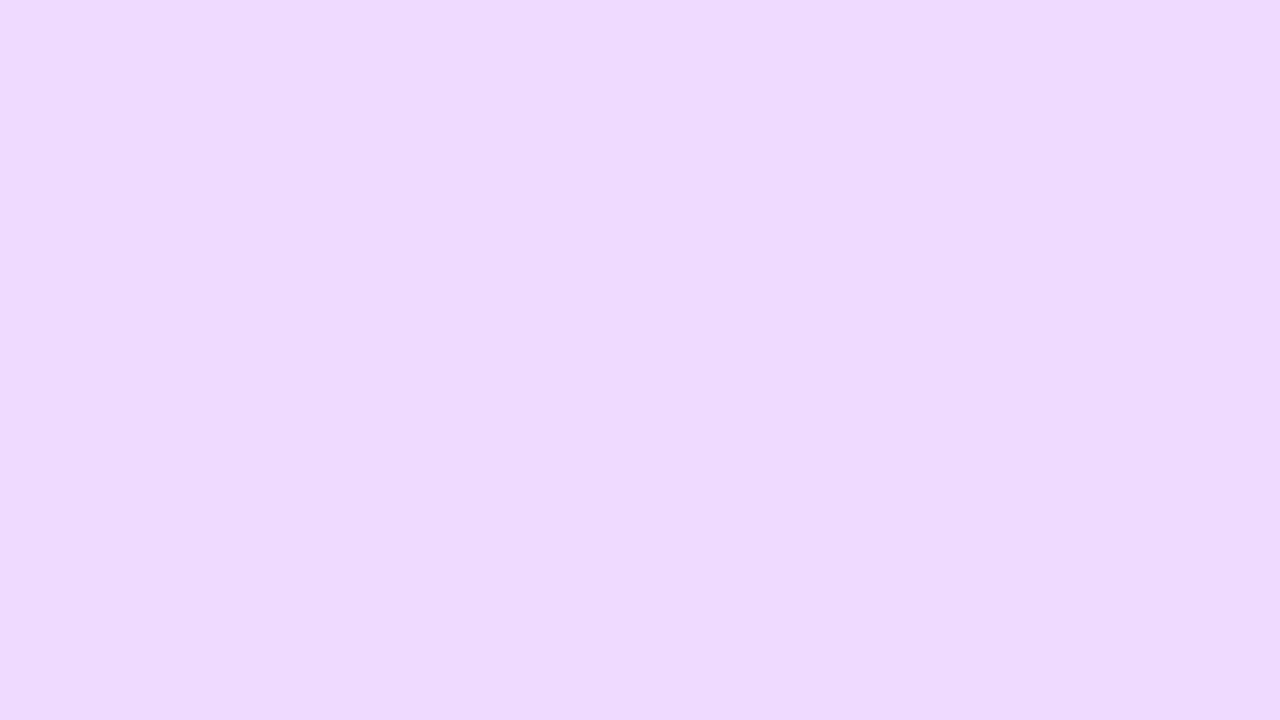

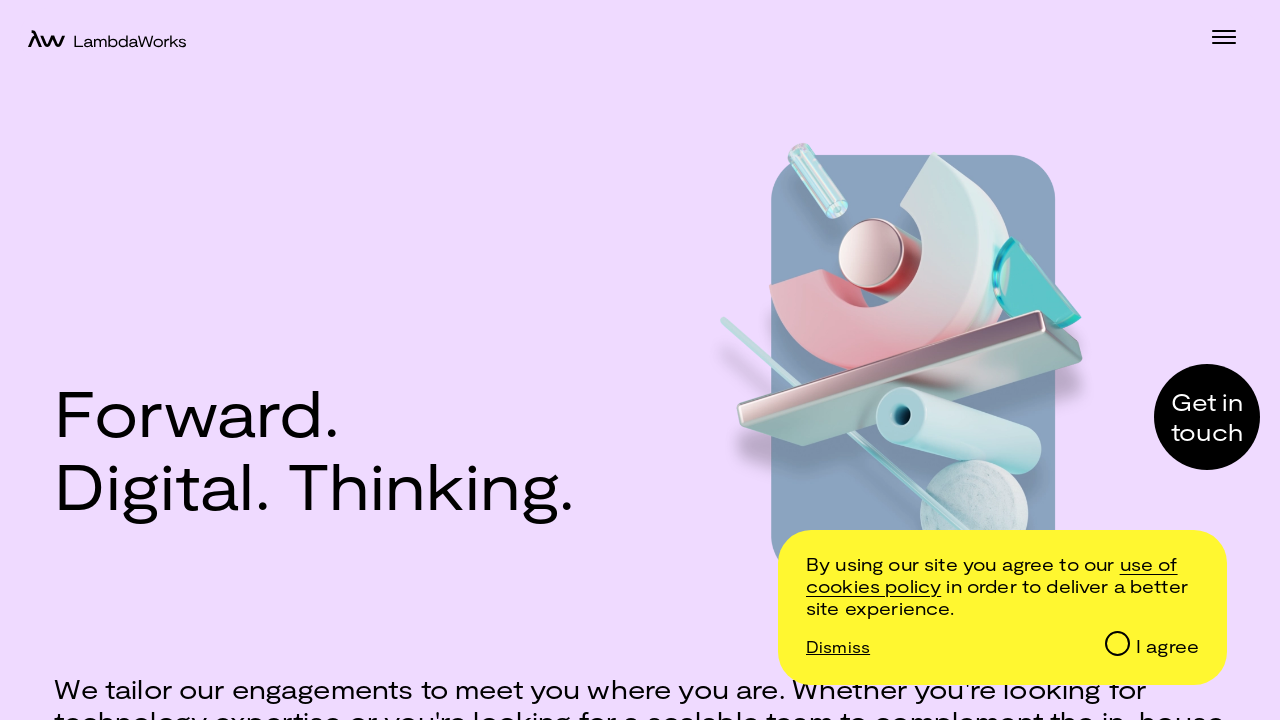